Tests iframe interaction by switching to the first iframe on a W3Schools TryIt page and clicking a button within it

Starting URL: https://www.w3schools.com/js/tryit.asp?filename=tryjs_myfirst

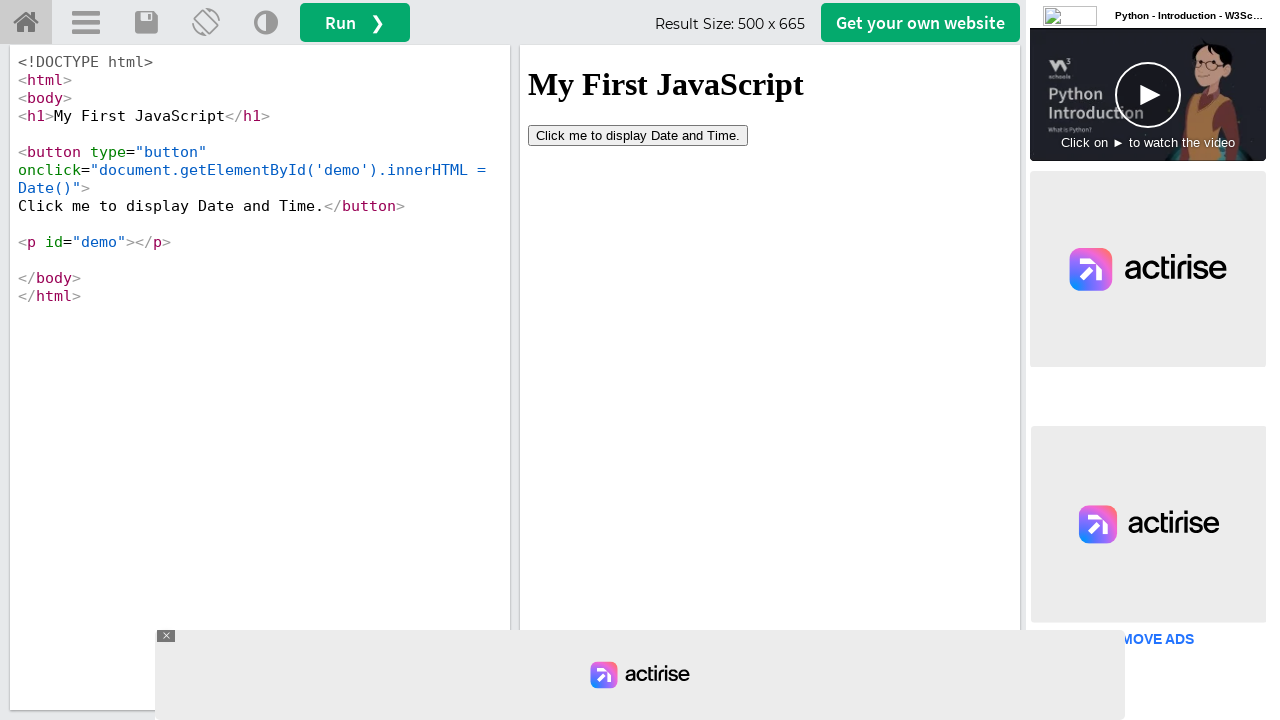

Located the first iframe on the W3Schools TryIt page
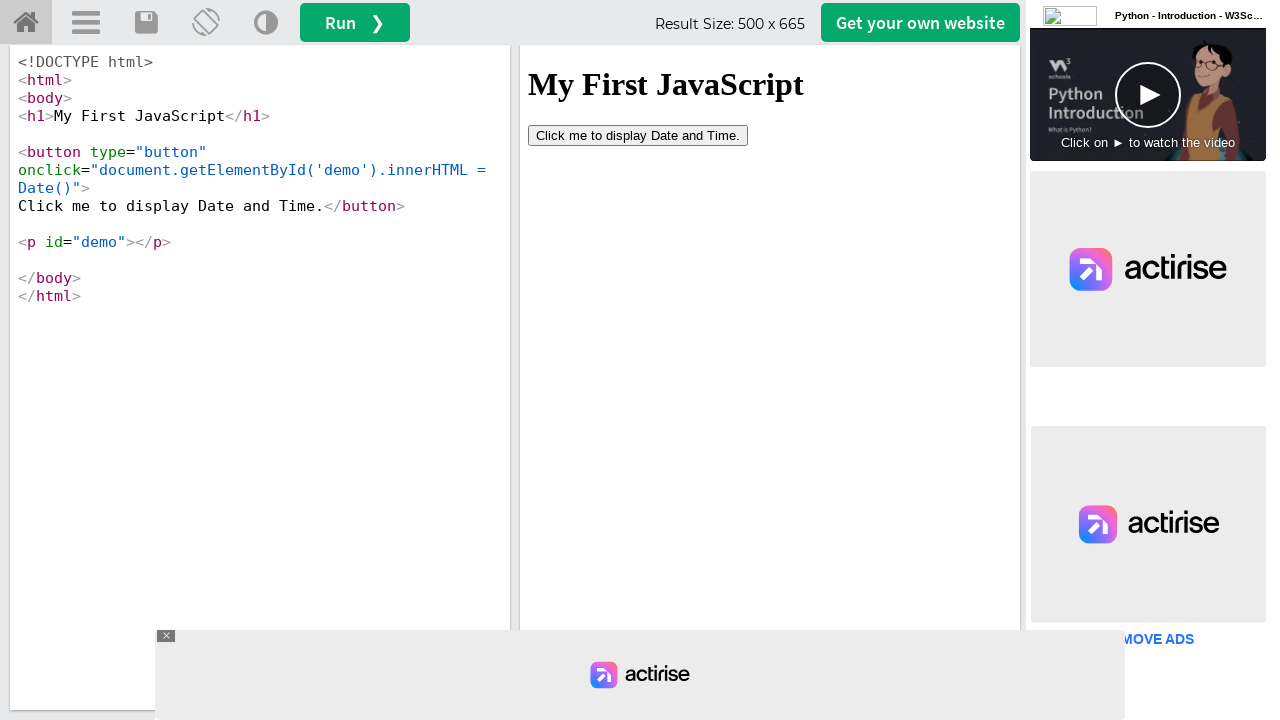

Clicked the button inside the iframe at (638, 135) on iframe >> nth=0 >> internal:control=enter-frame >> xpath=//html/body/button
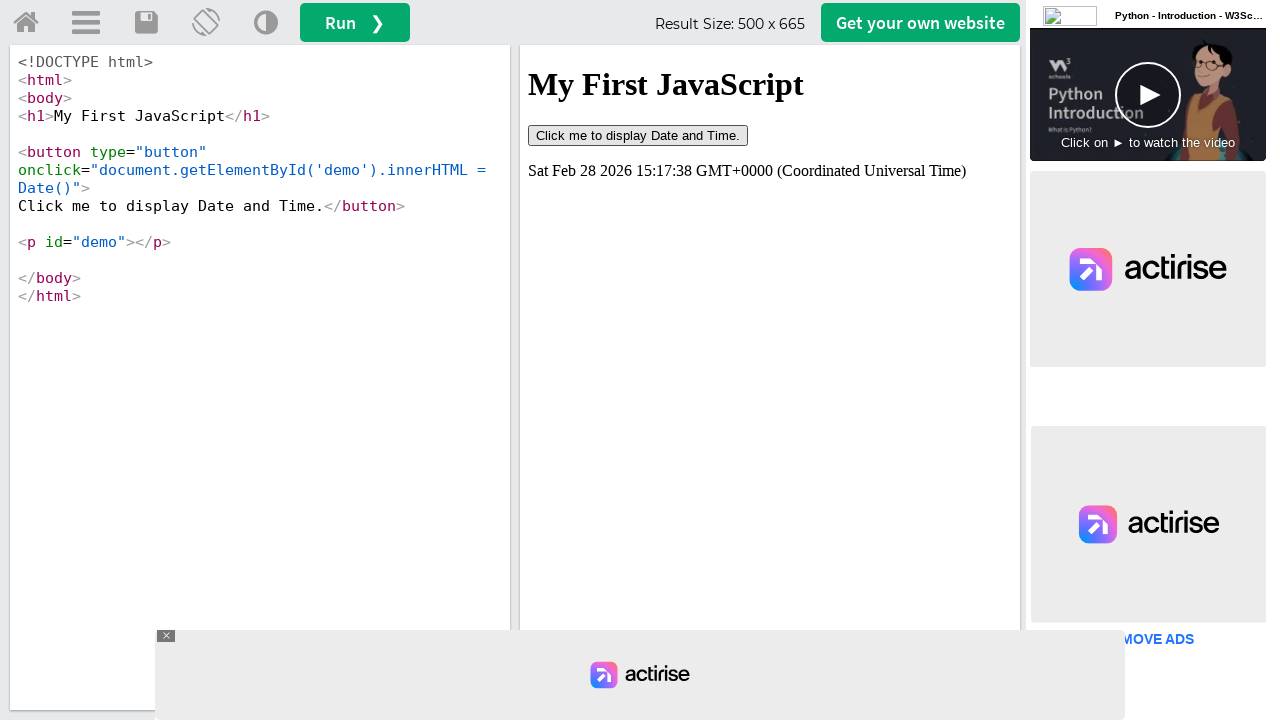

Waited 1 second to observe the result of clicking the button
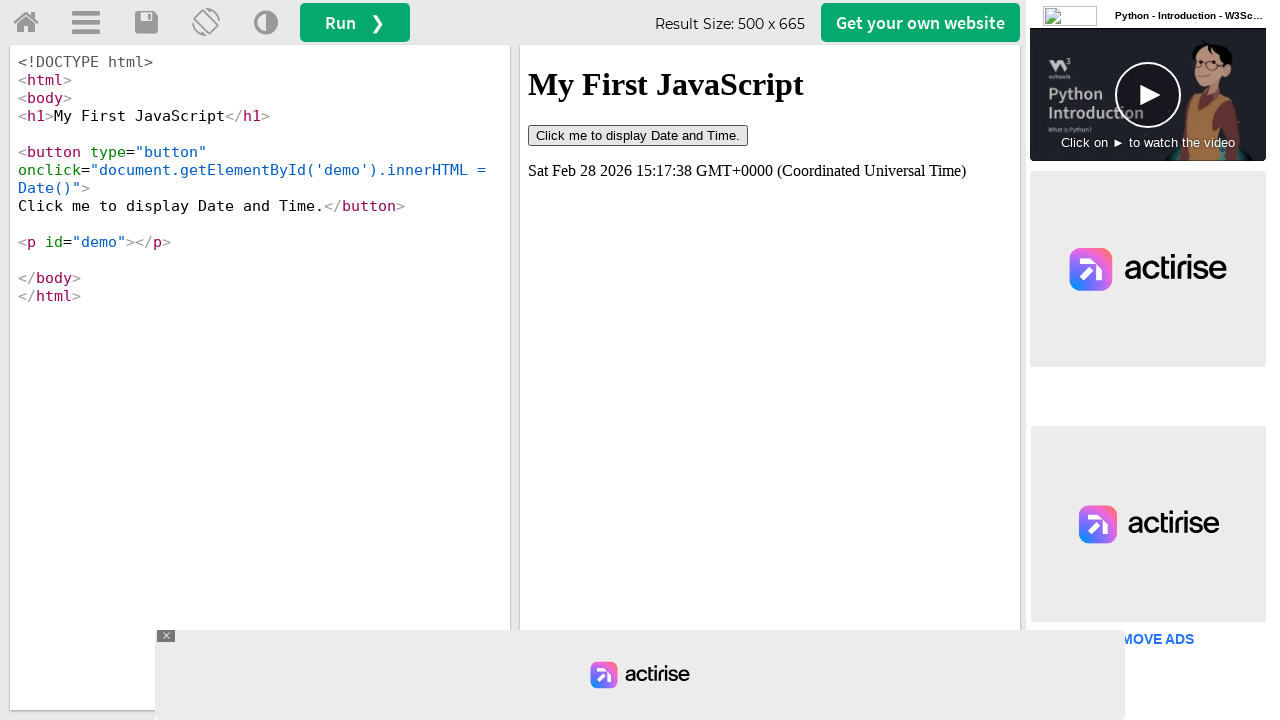

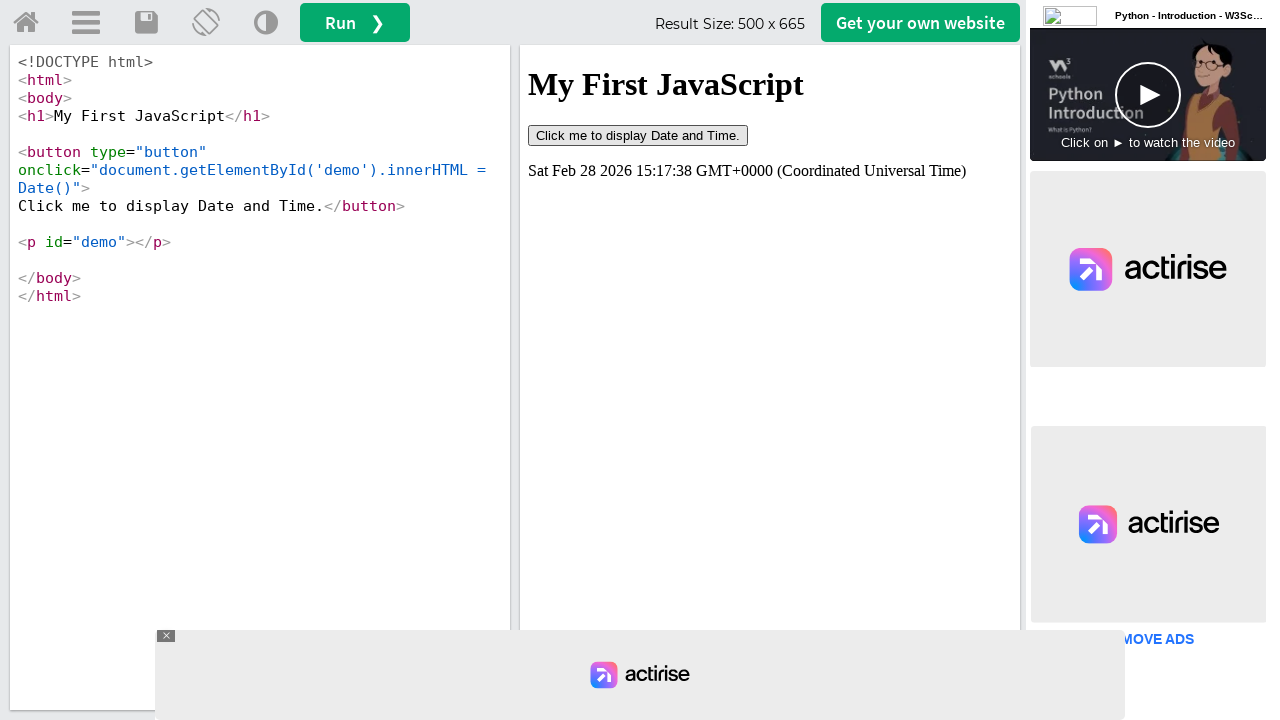